Navigates to the demo app login page, then navigates to the app page to verify both pages load correctly

Starting URL: https://demo.applitools.com

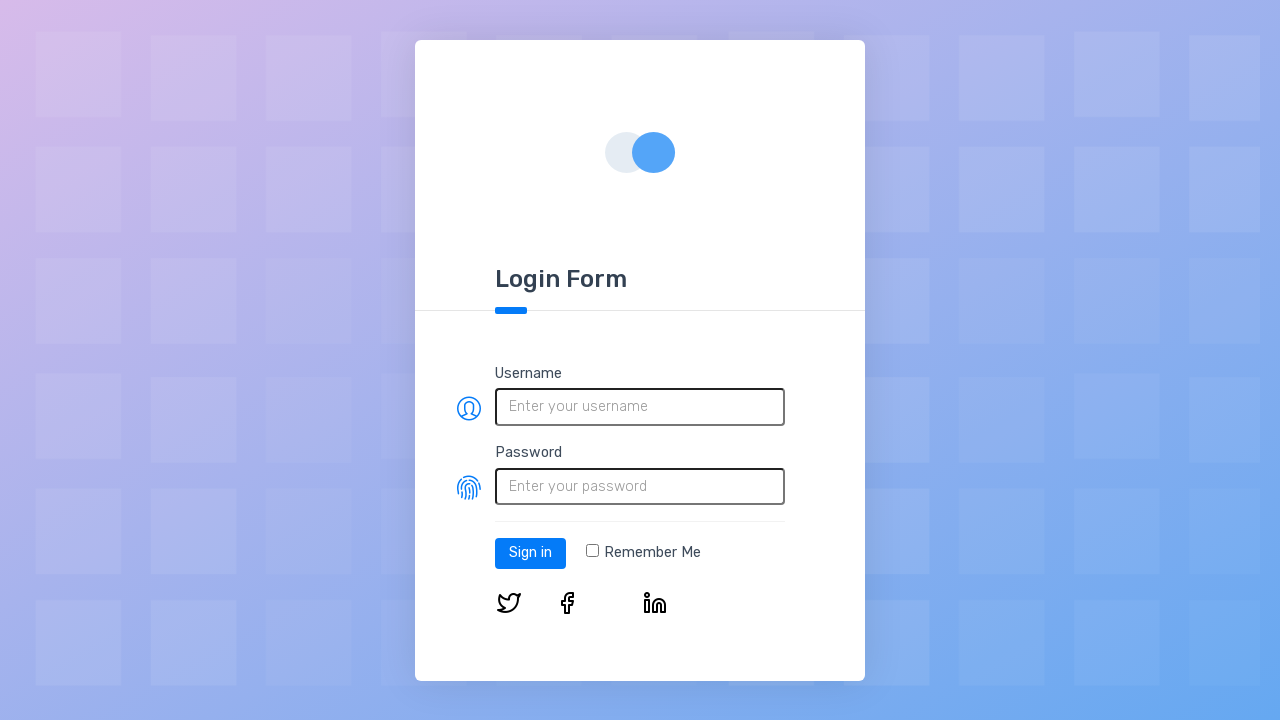

Login page loaded with primary button visible
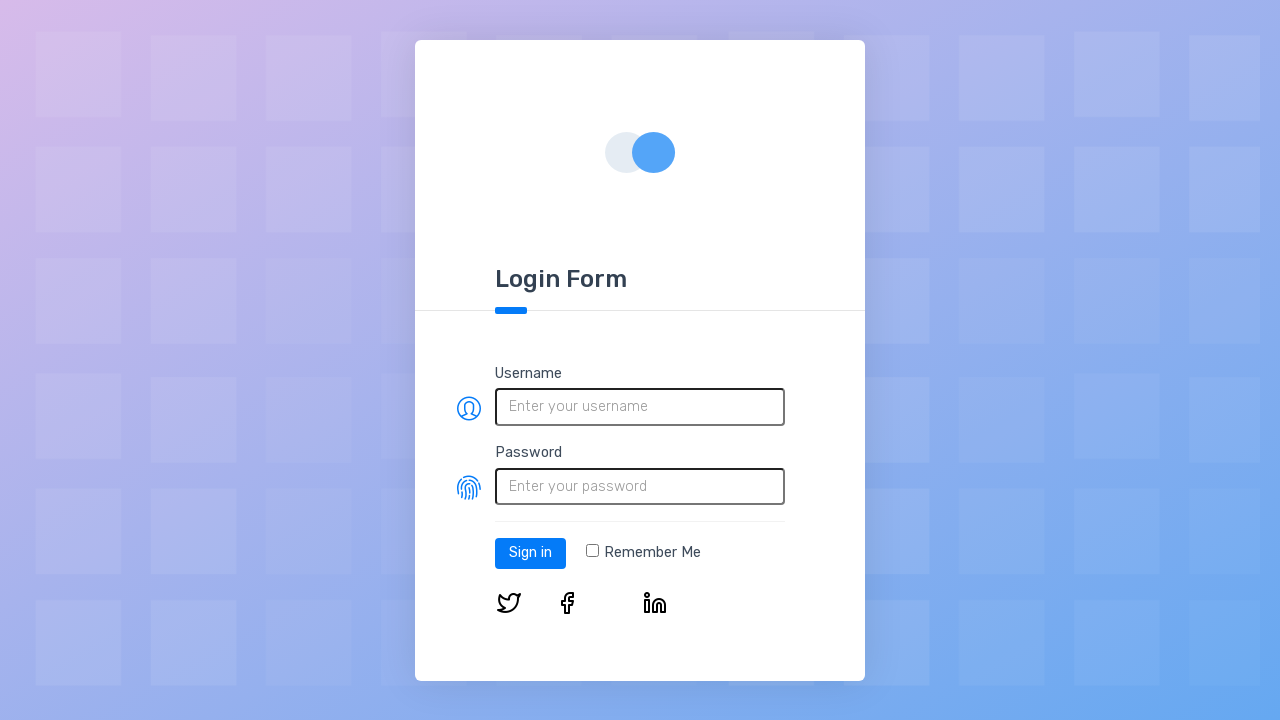

Navigated to app page at https://demo.applitools.com/app.html
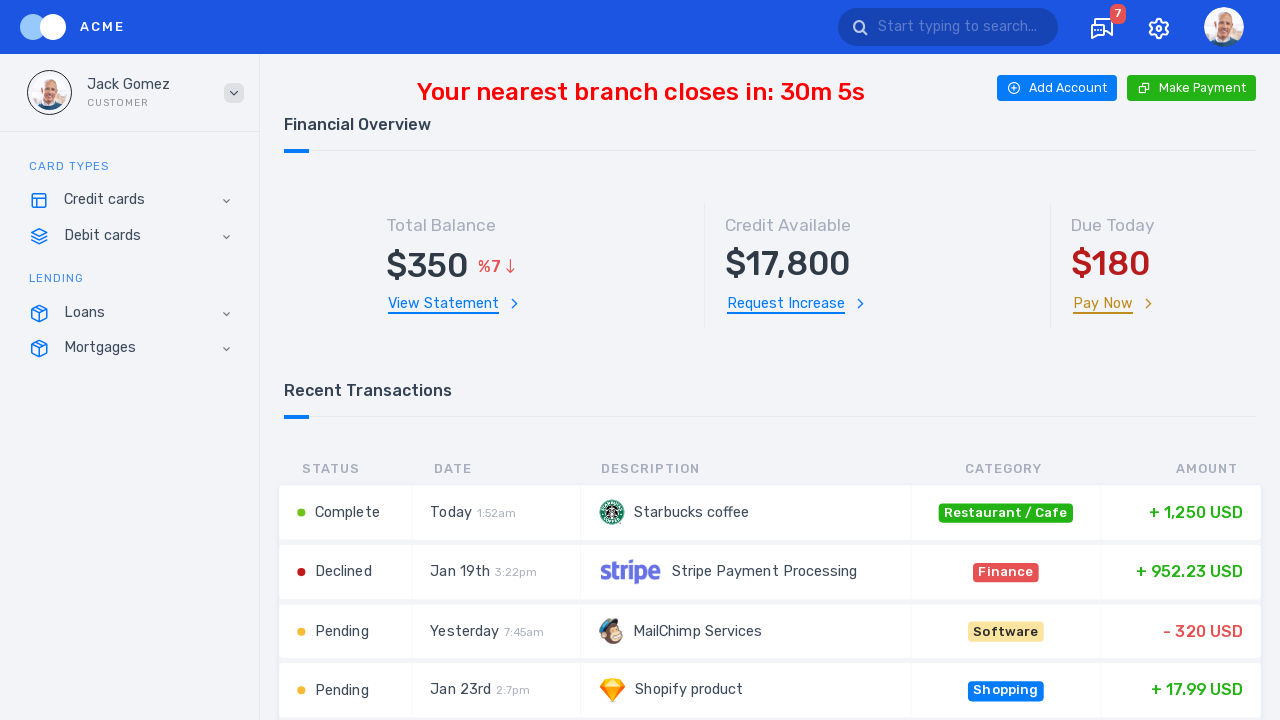

App page loaded with element box visible
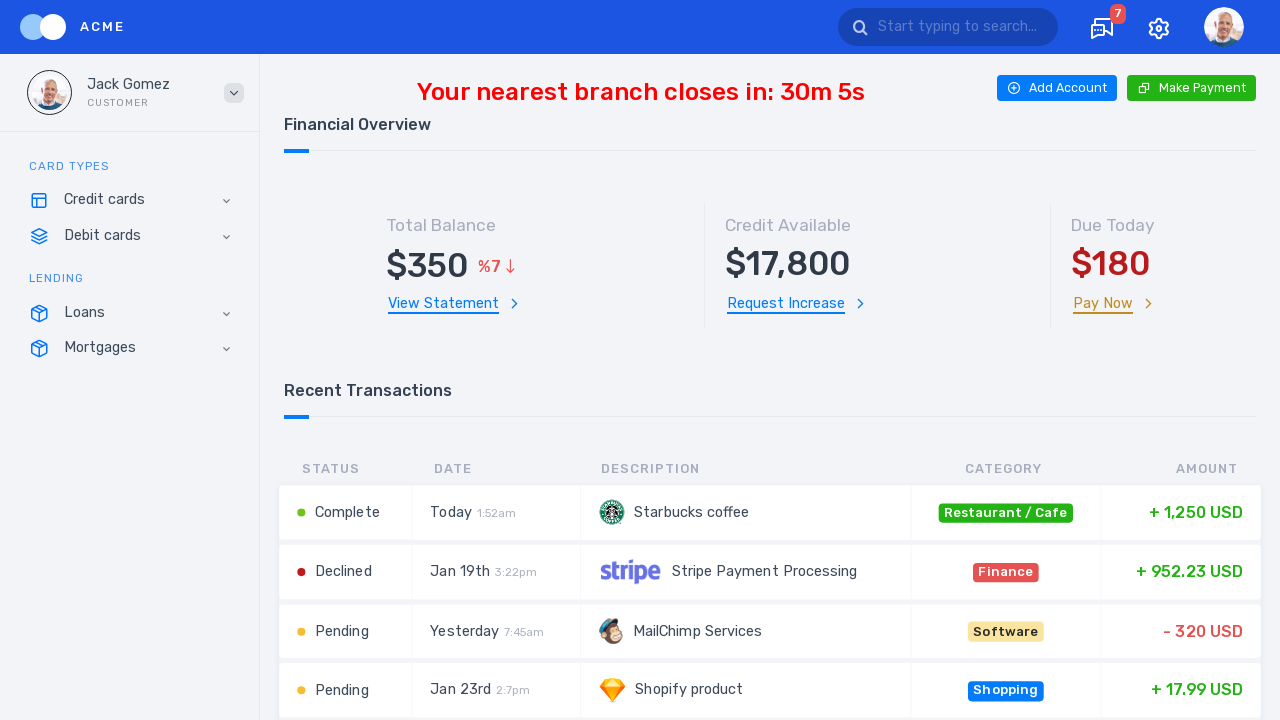

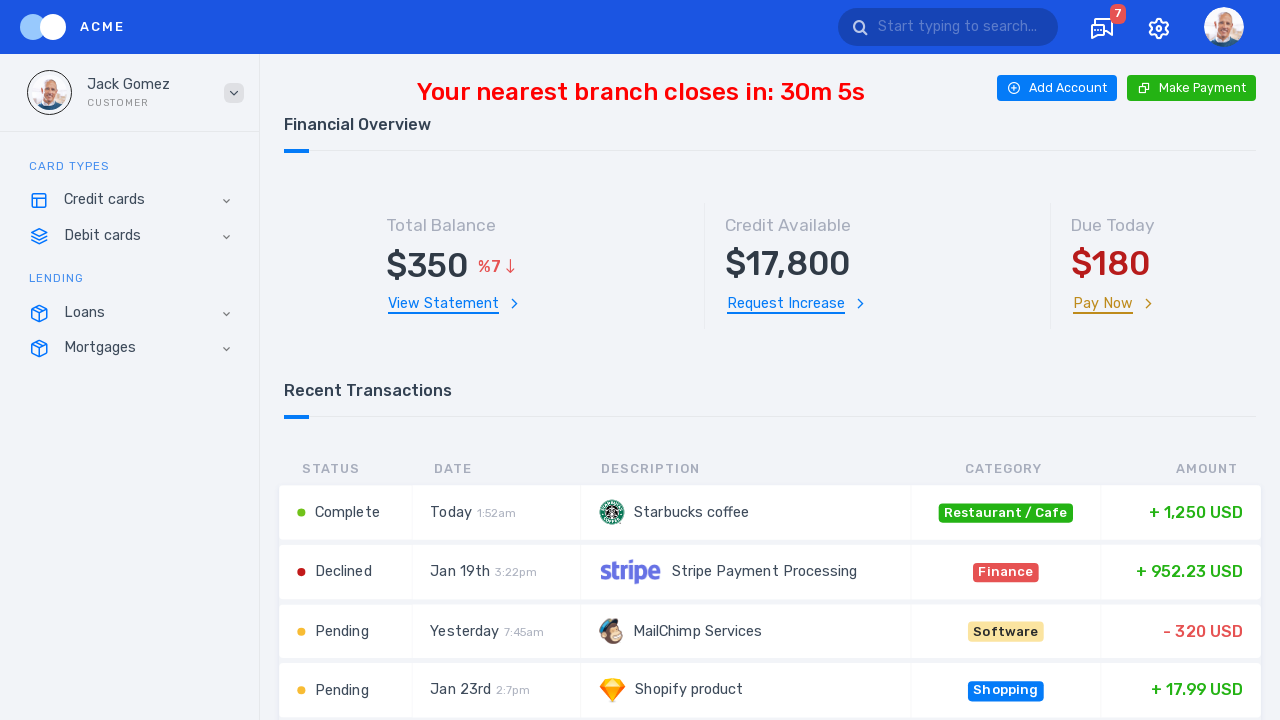